Sequentially selects different food options (Milk, Cheese, Butter) from a dropdown menu

Starting URL: https://dgotlieb.github.io/Controllers/

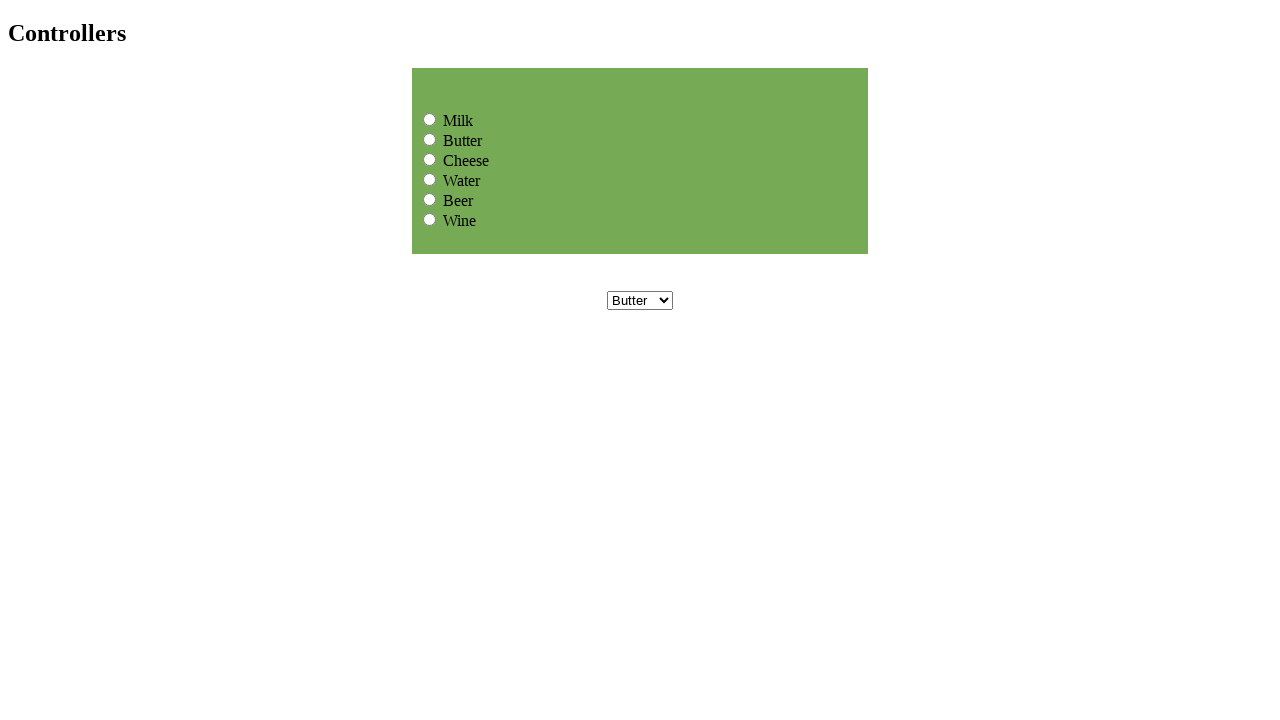

Selected 'Milk' from the dropdown menu on select[name='dropdownmenu']
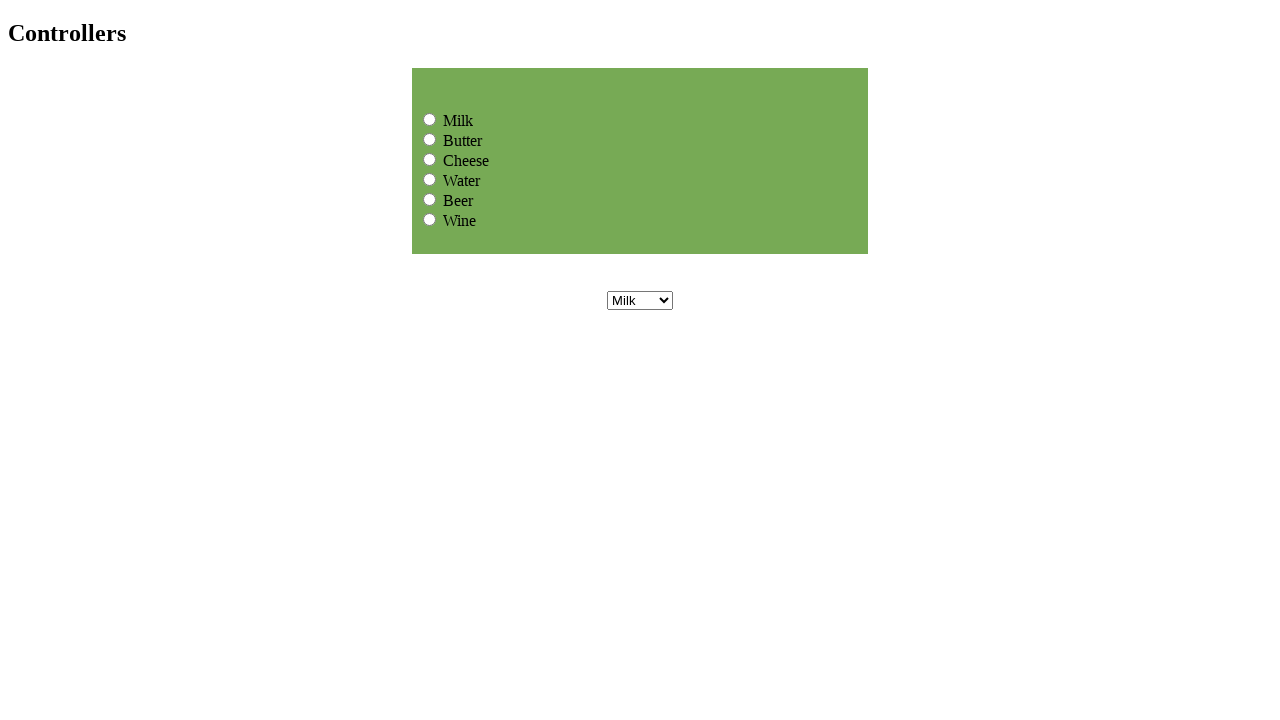

Selected 'Cheese' from the dropdown menu on select[name='dropdownmenu']
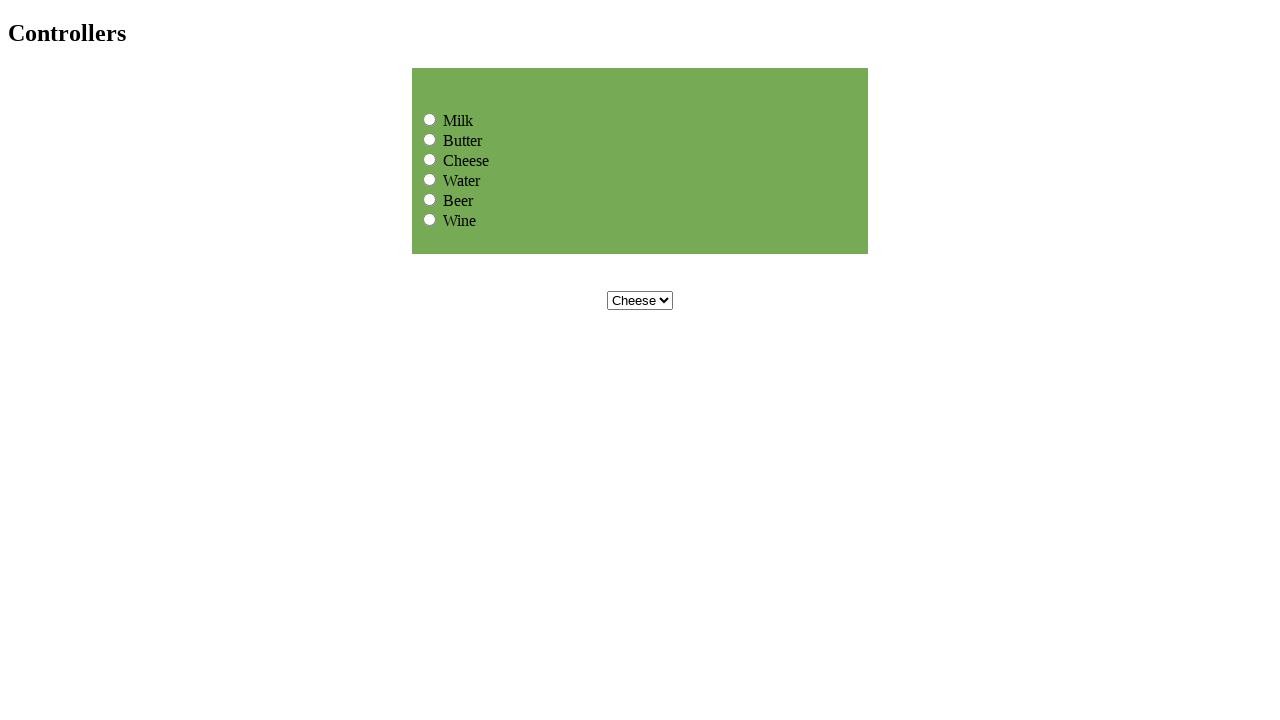

Selected 'Butter' from the dropdown menu on select[name='dropdownmenu']
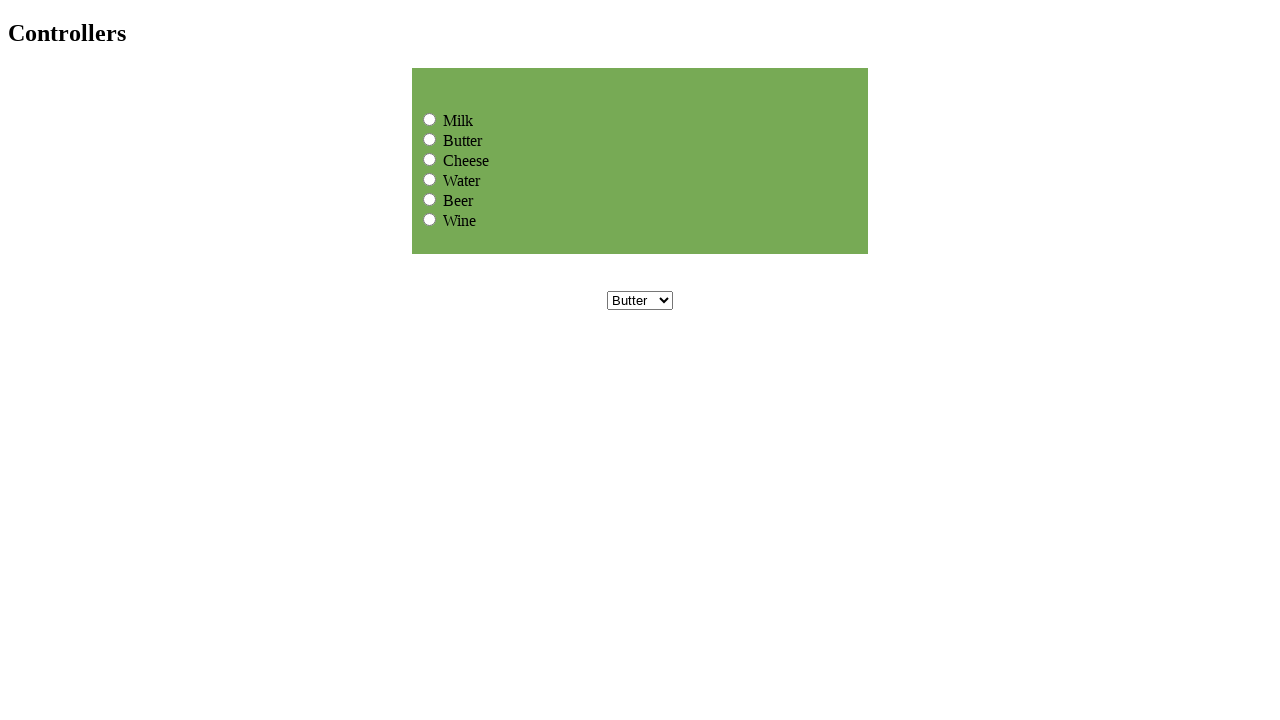

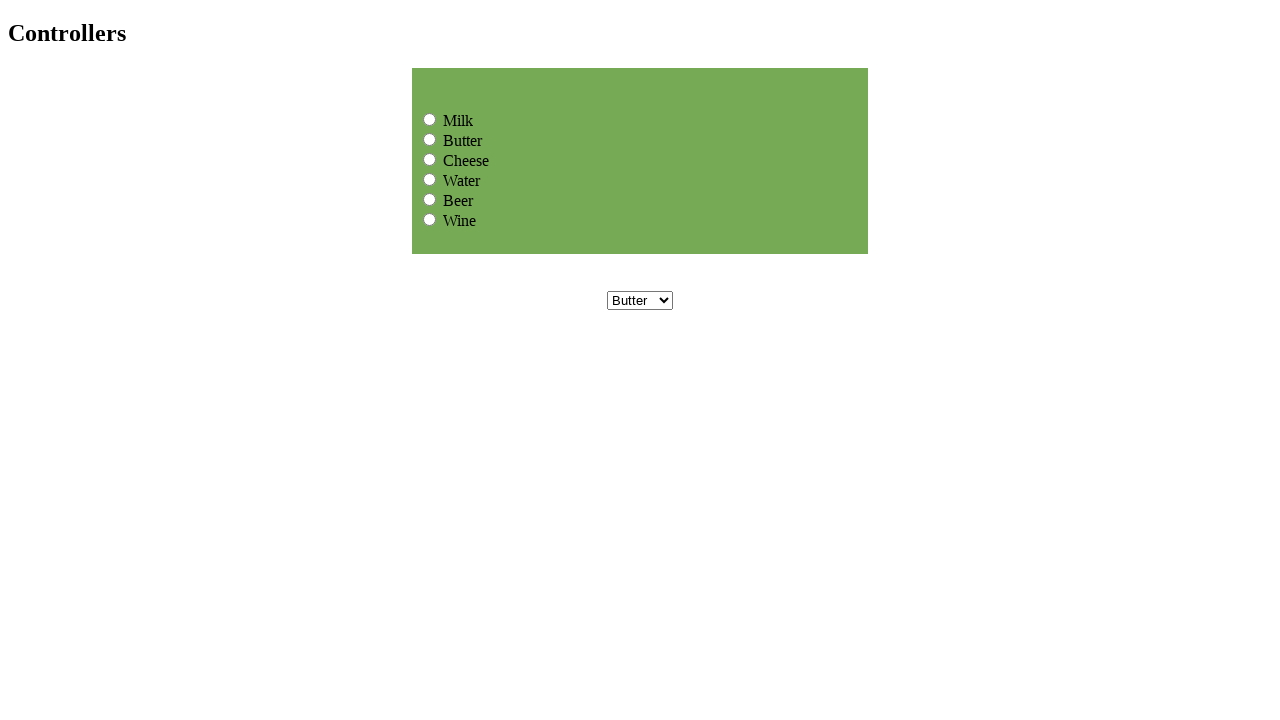